Tests navigation to the Team page by clicking Start menu then Team submenu, and verifies the H3 header names are displayed correctly.

Starting URL: https://www.99-bottles-of-beer.net/

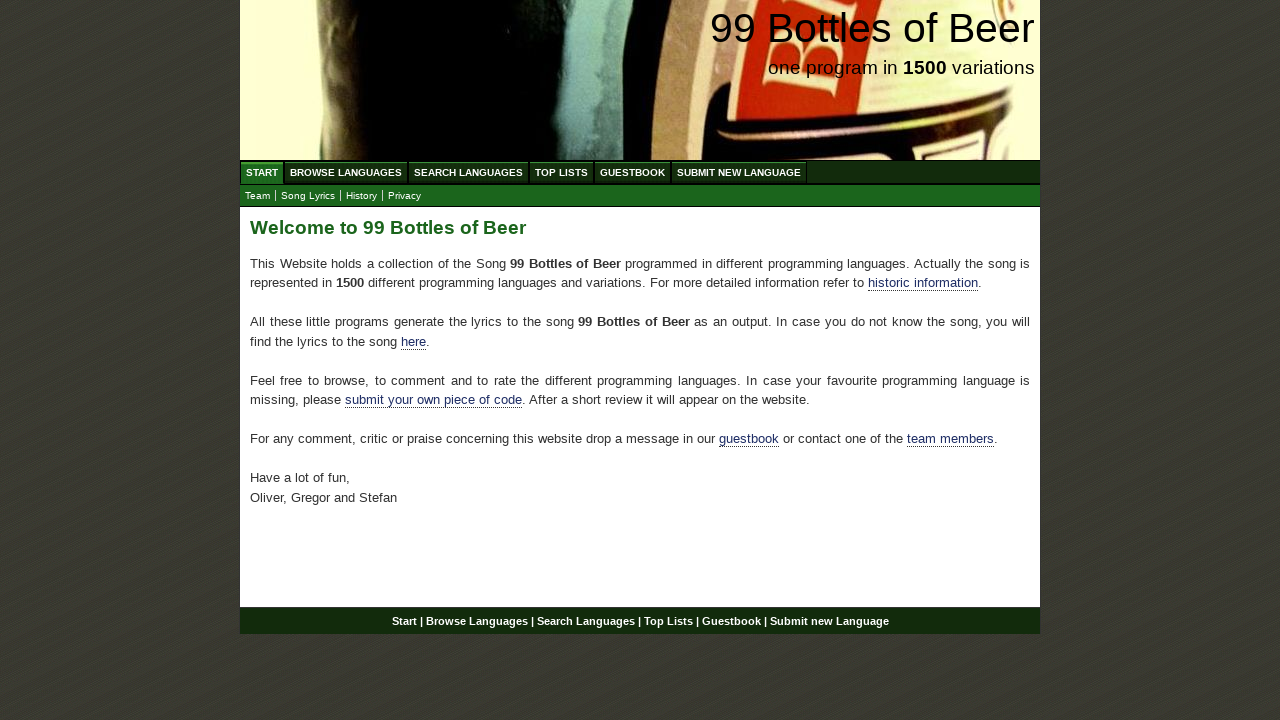

Clicked Start menu at (262, 172) on xpath=//ul[@id='menu']//a[text()='Start']
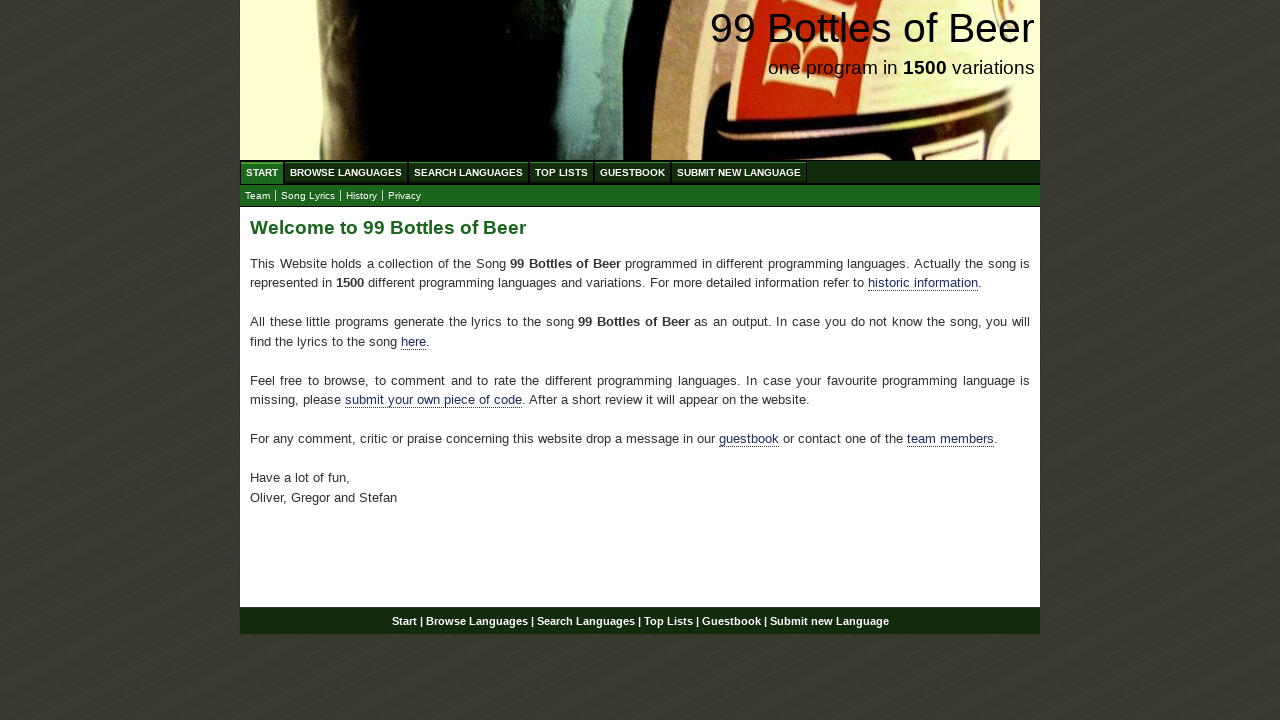

Clicked Team submenu at (258, 196) on #submenu a[href='team.html']
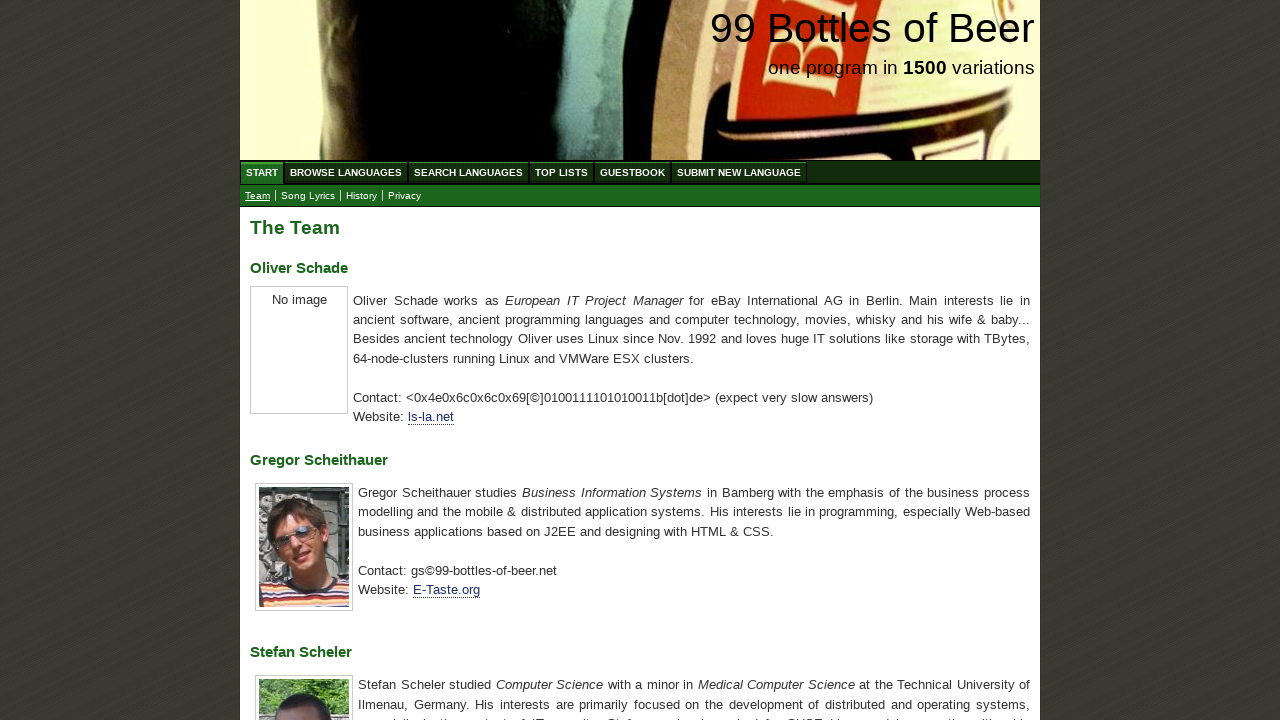

H3 headers loaded on Team page
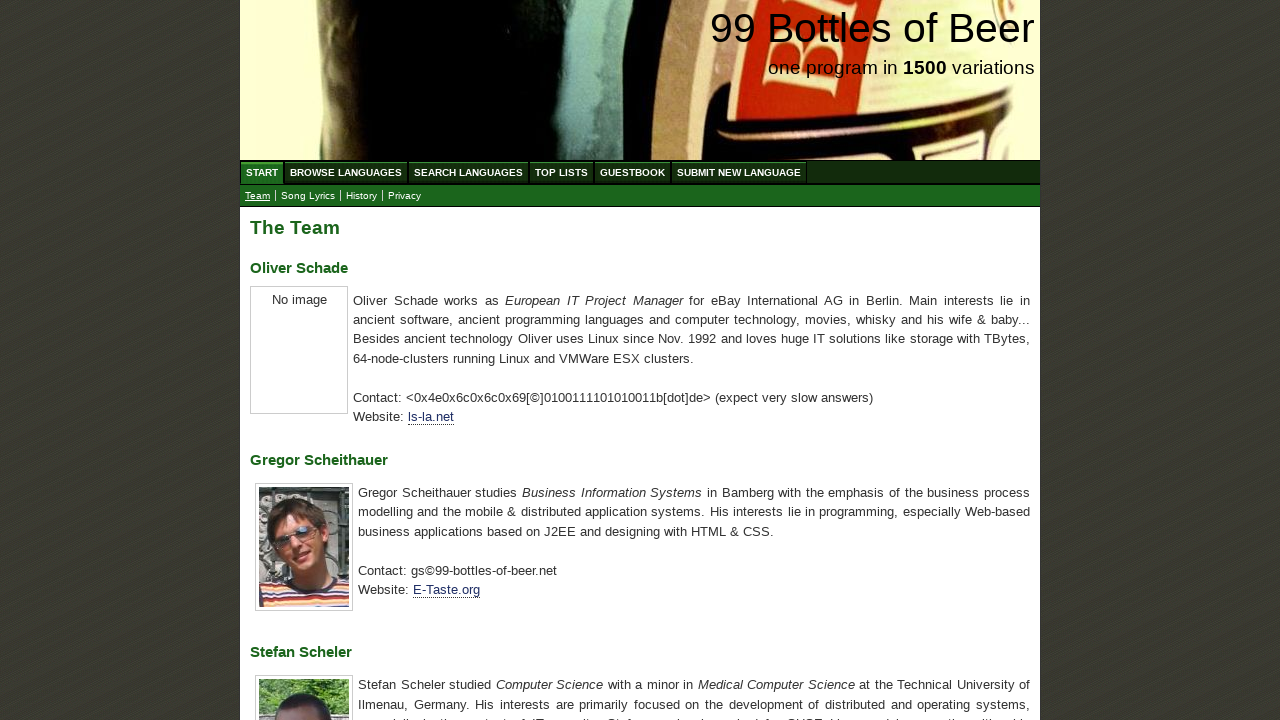

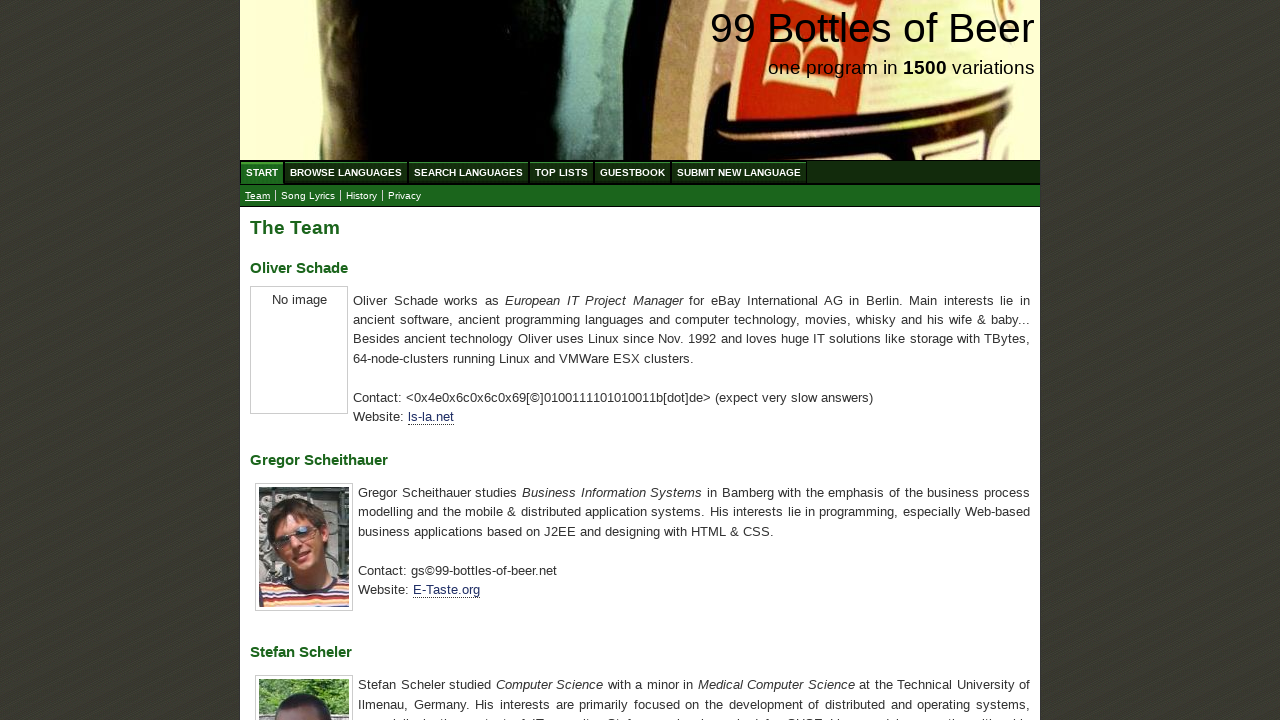